Tests clicking the Elements card on the homepage and verifies navigation to the elements page

Starting URL: https://demoqa.com/

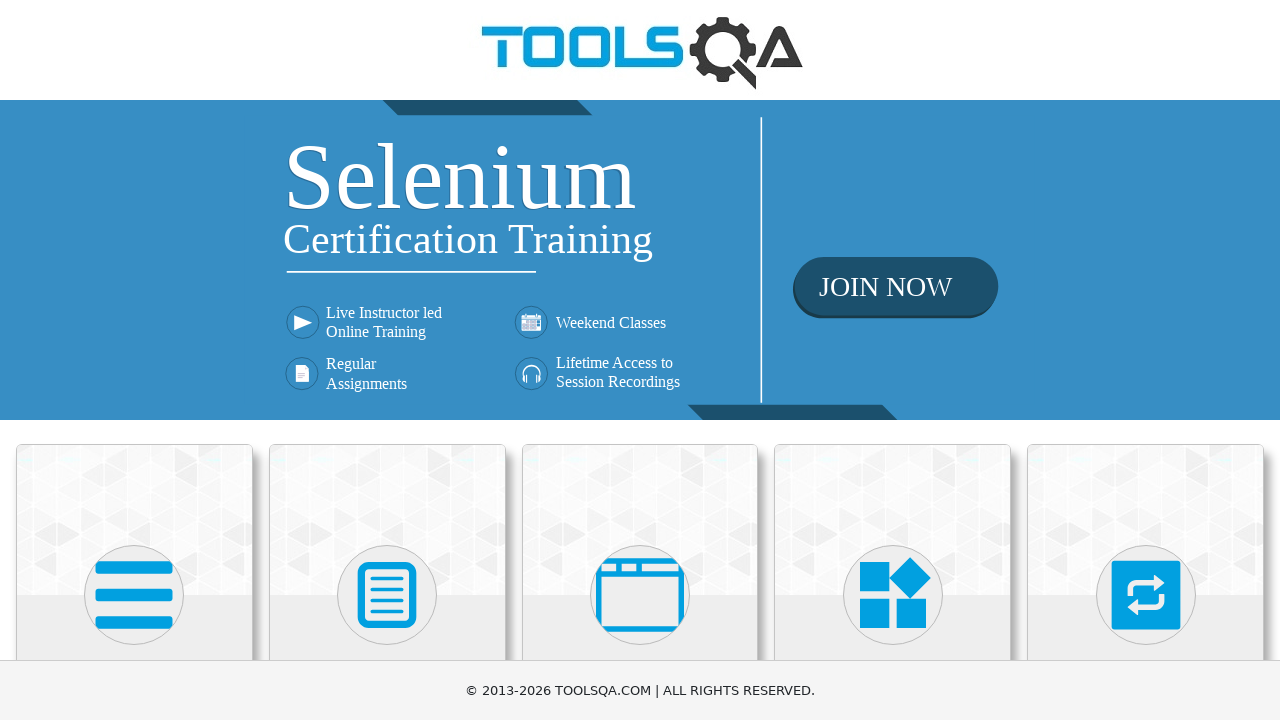

Clicked on the Elements card at (134, 520) on xpath=//h5[text()='Elements']/../../..
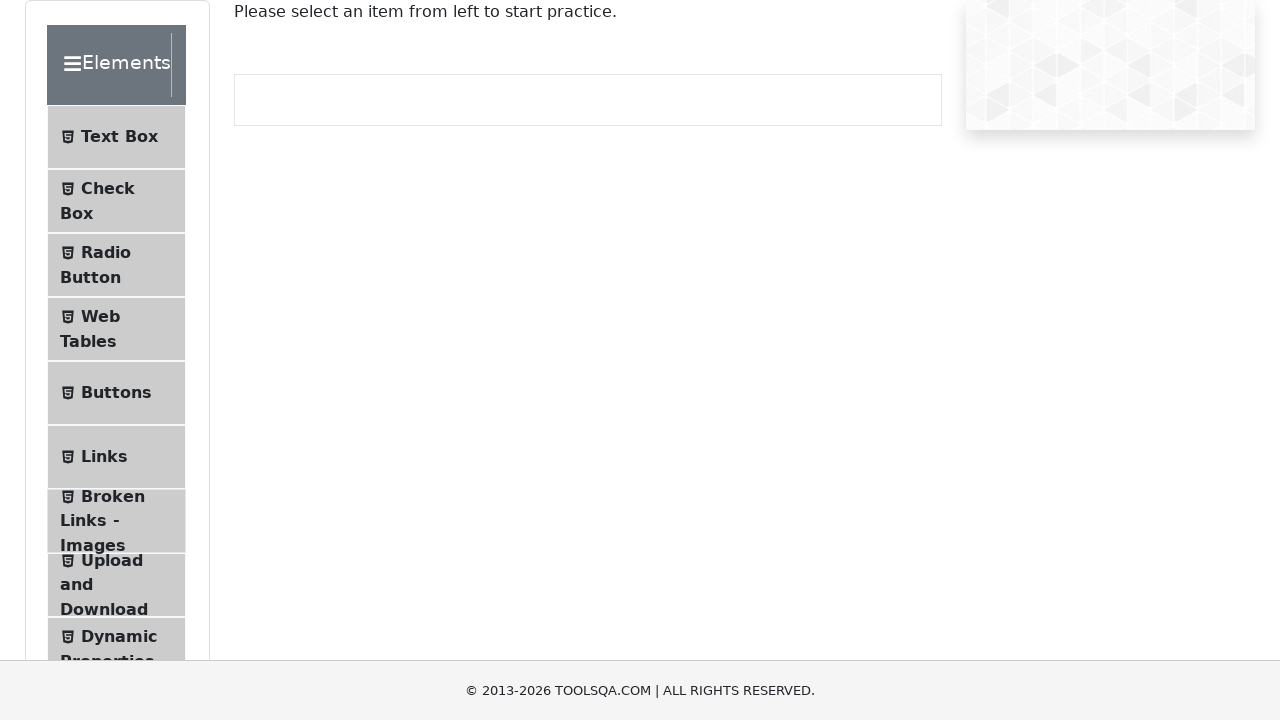

Waited for navigation to Elements page
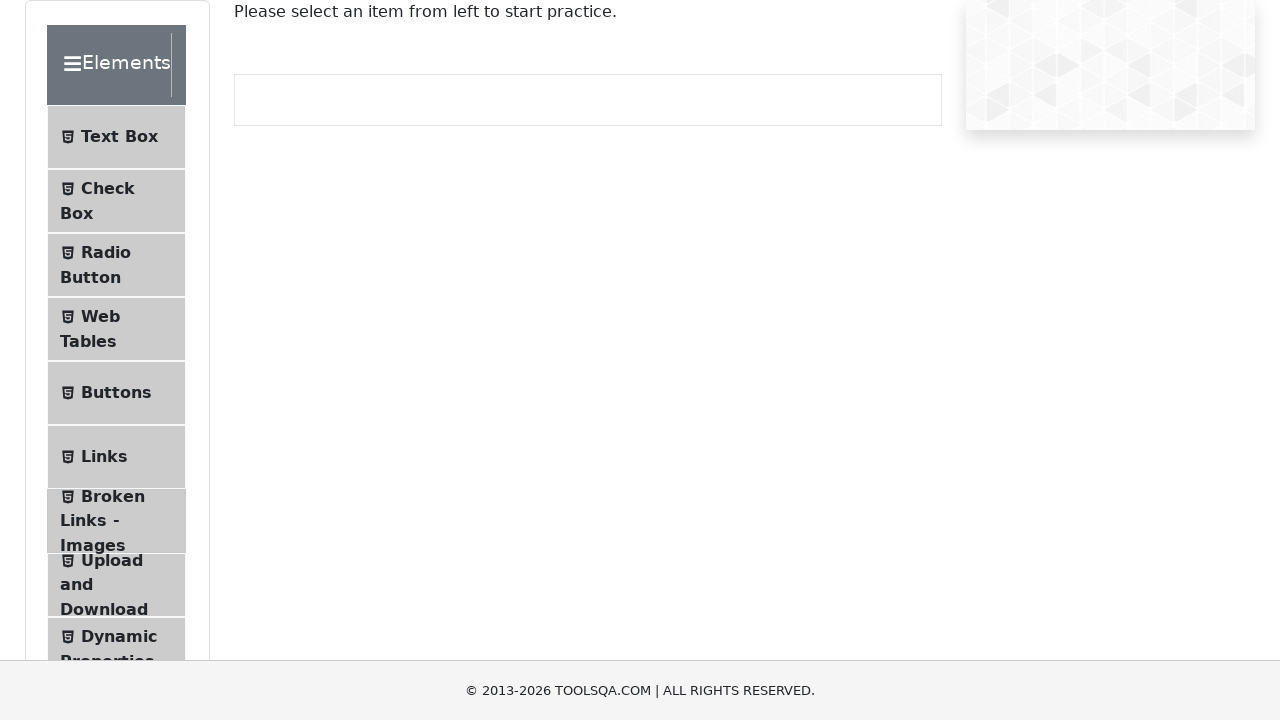

Verified URL is https://demoqa.com/elements
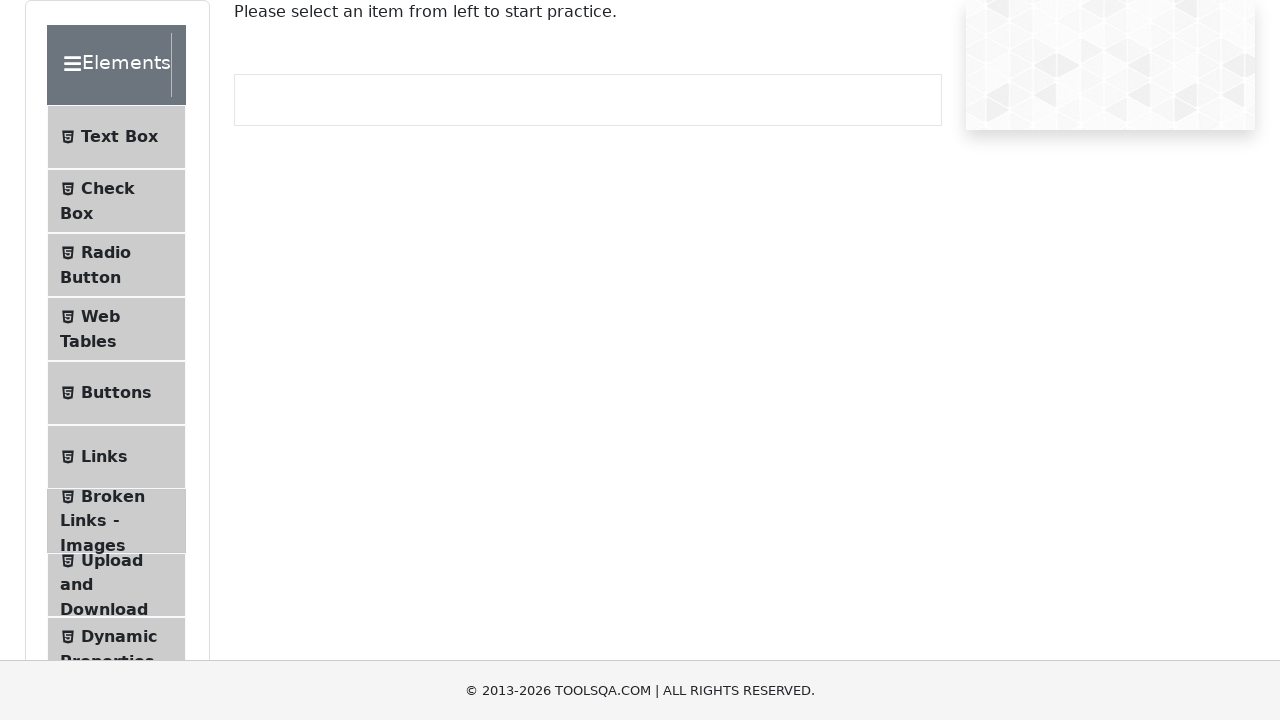

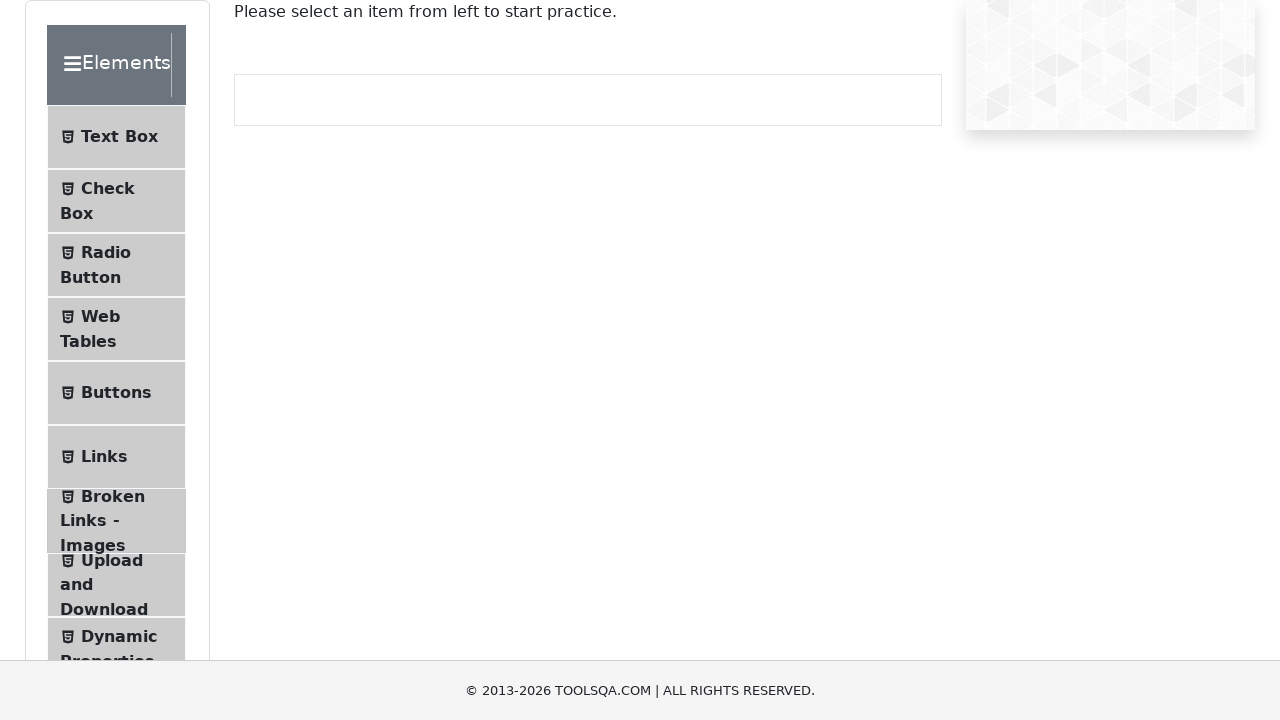